Tests checkbox interactions by verifying initial states and toggling checkboxes to verify state changes

Starting URL: http://theinternet.przyklady.javastart.pl/checkboxes

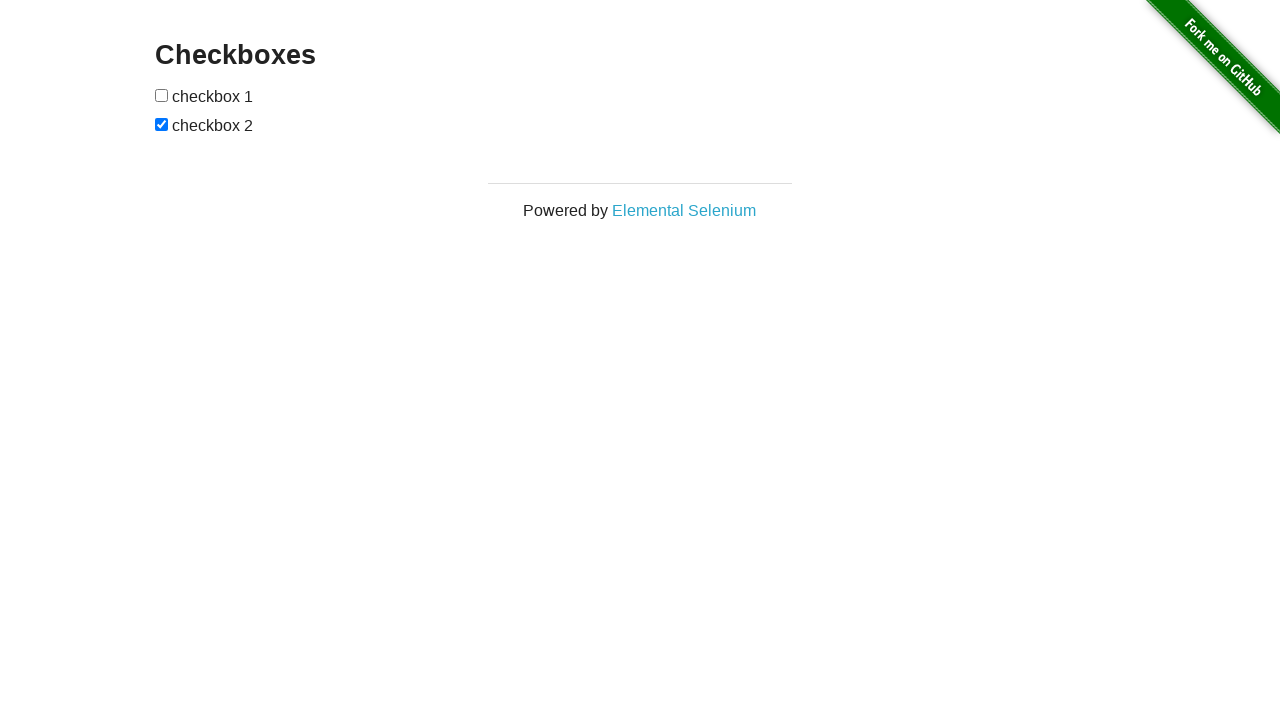

Located first checkbox element
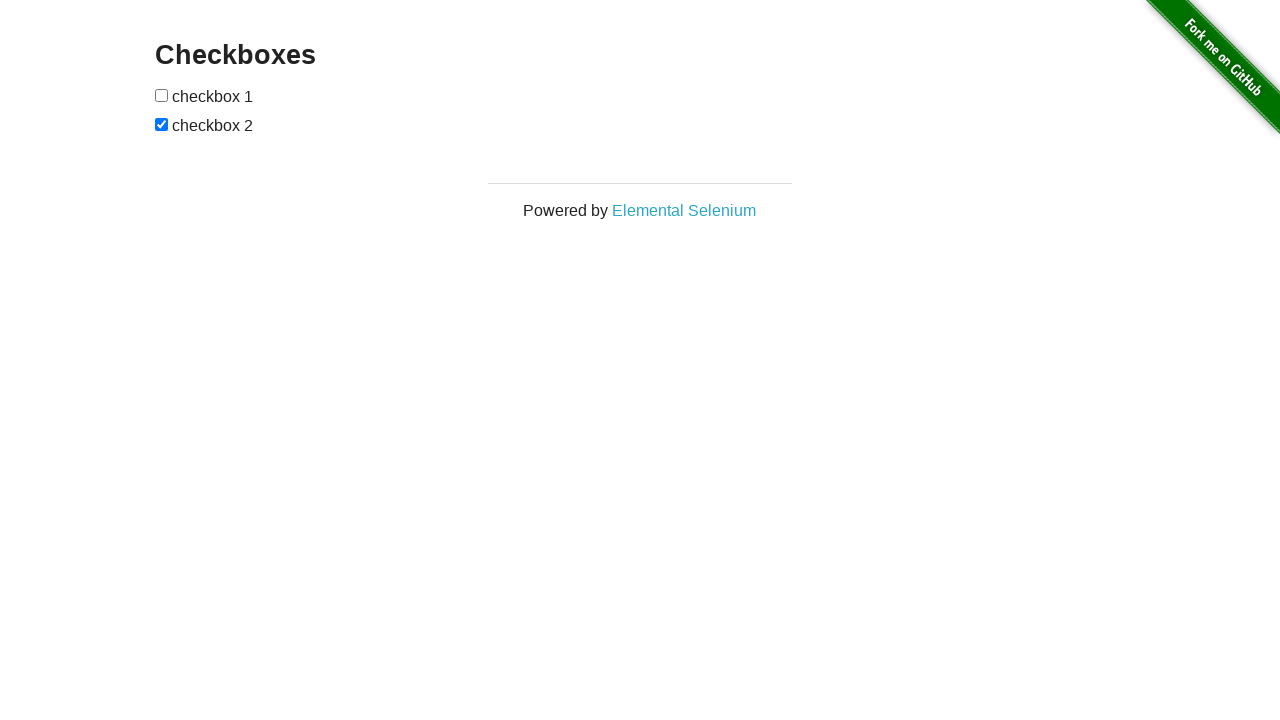

Located second checkbox element
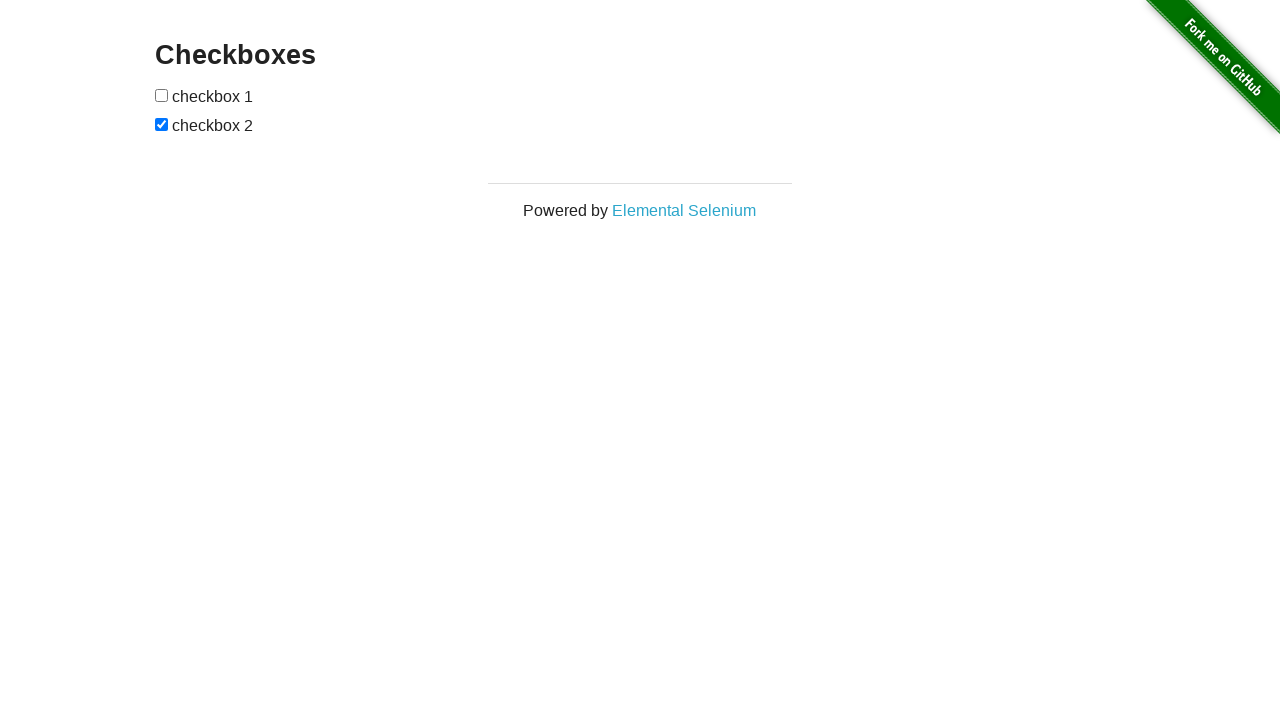

Verified checkbox 1 is initially unchecked
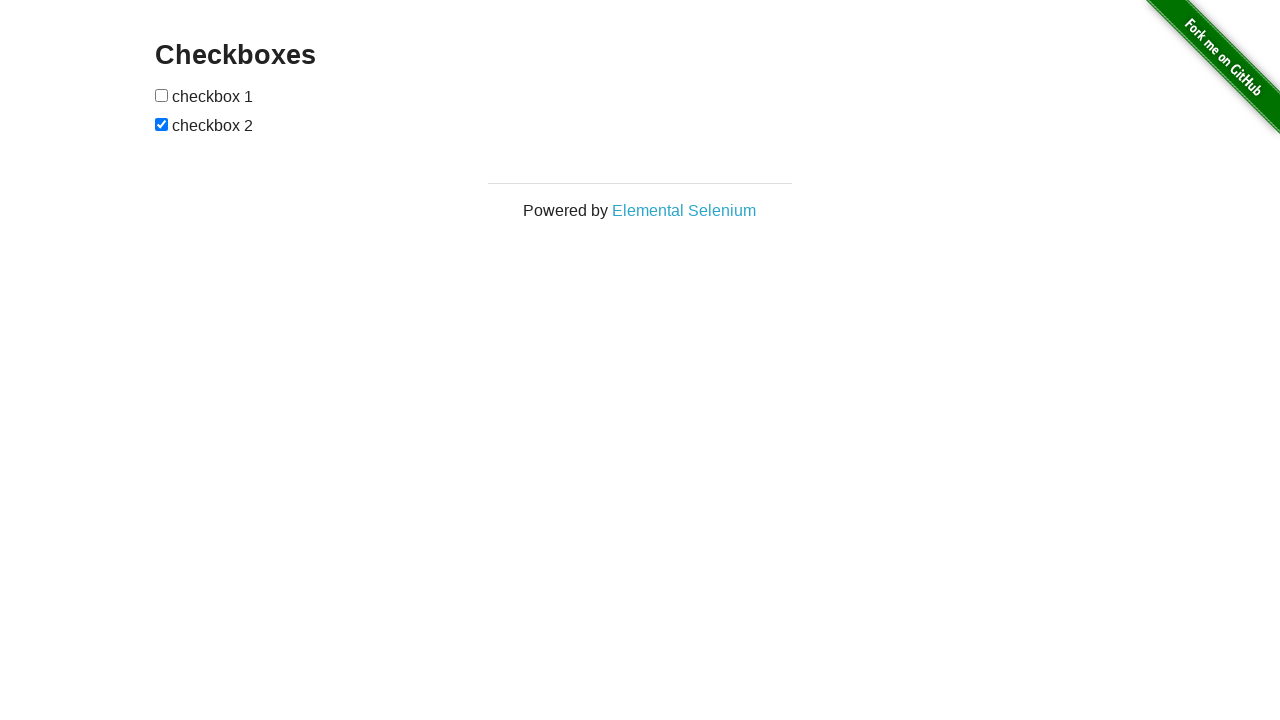

Verified checkbox 2 is initially checked
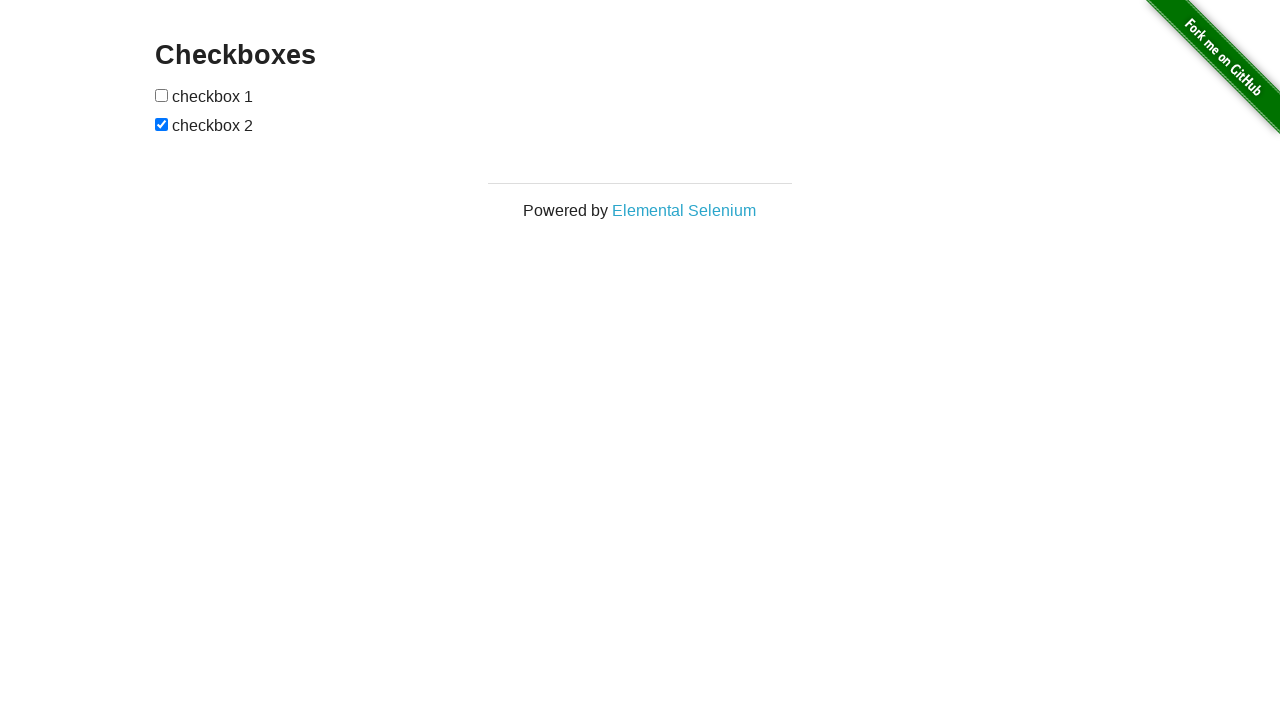

Clicked checkbox 1 to toggle it at (162, 95) on xpath=//*[@id="checkboxes"]/input[1]
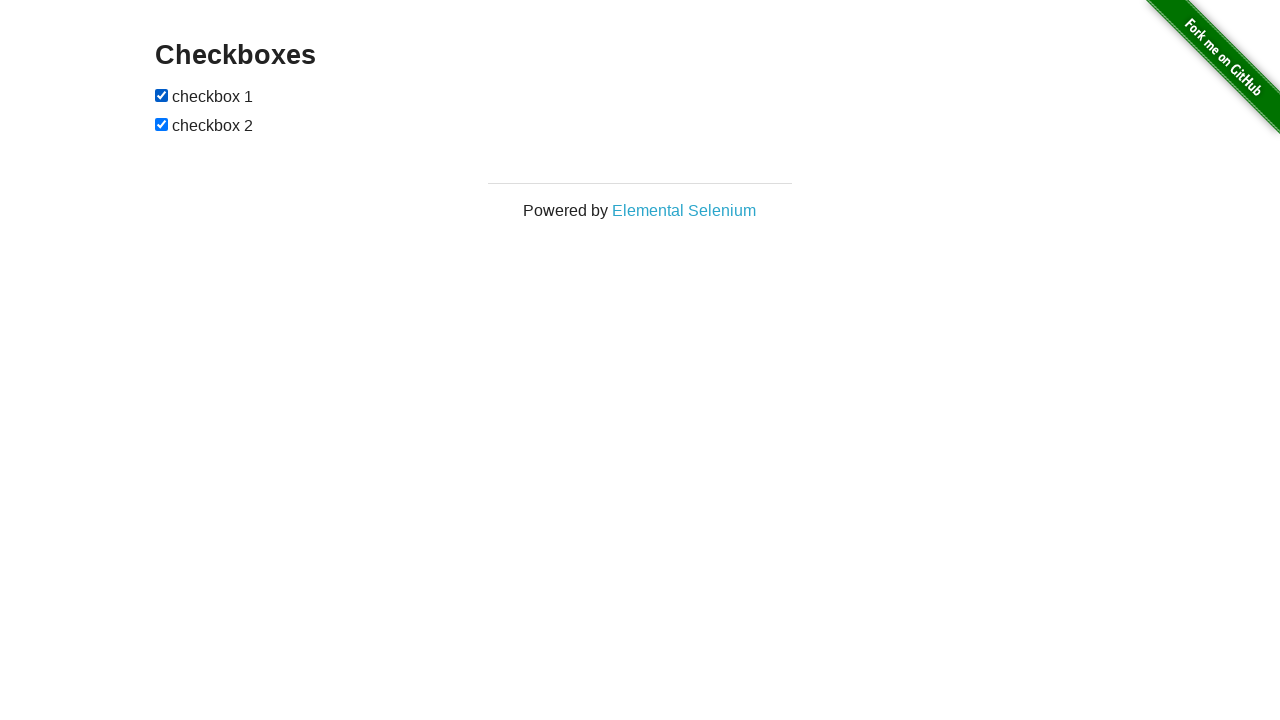

Clicked checkbox 2 to toggle it at (162, 124) on xpath=//*[@id="checkboxes"]/input[2]
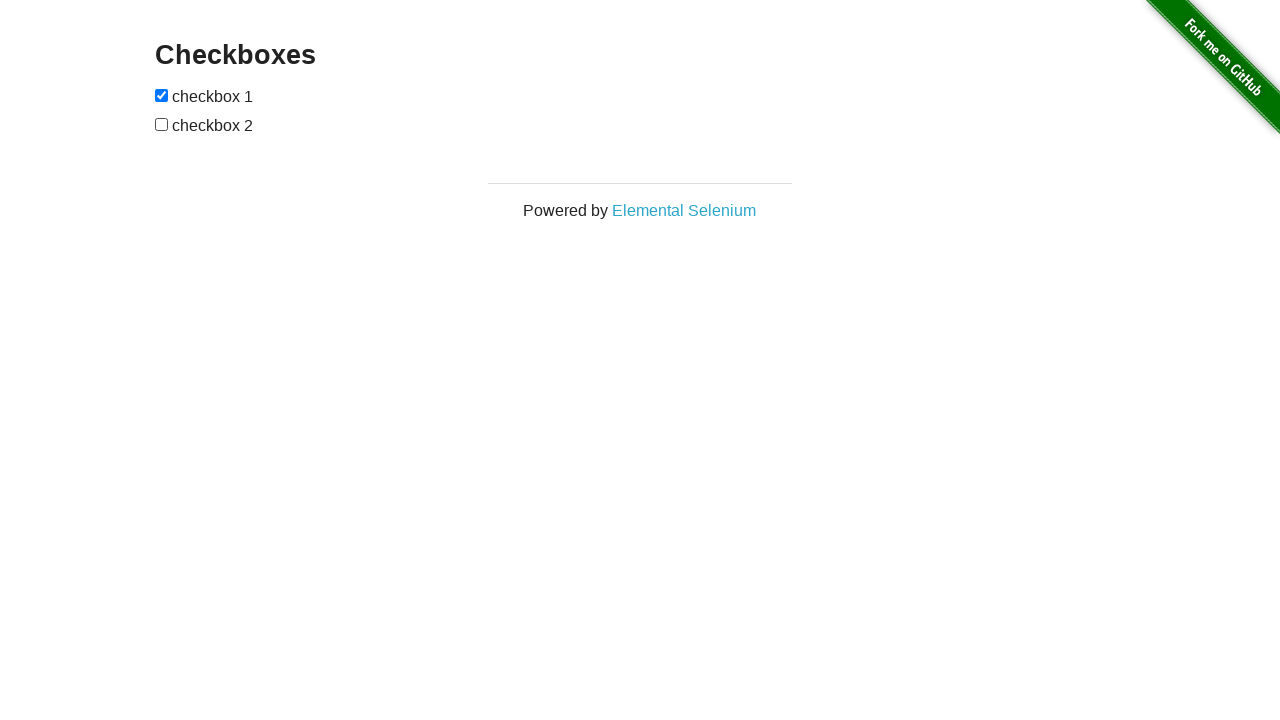

Verified checkbox 1 is now checked after toggle
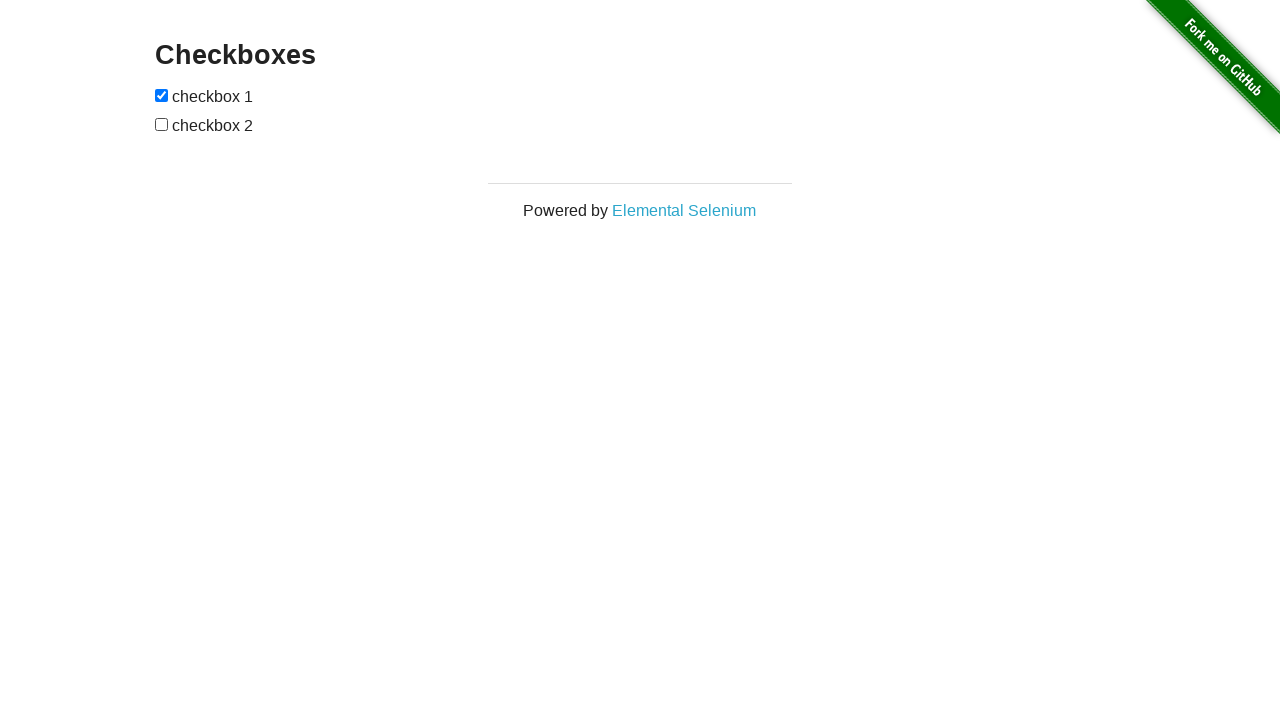

Verified checkbox 2 is now unchecked after toggle
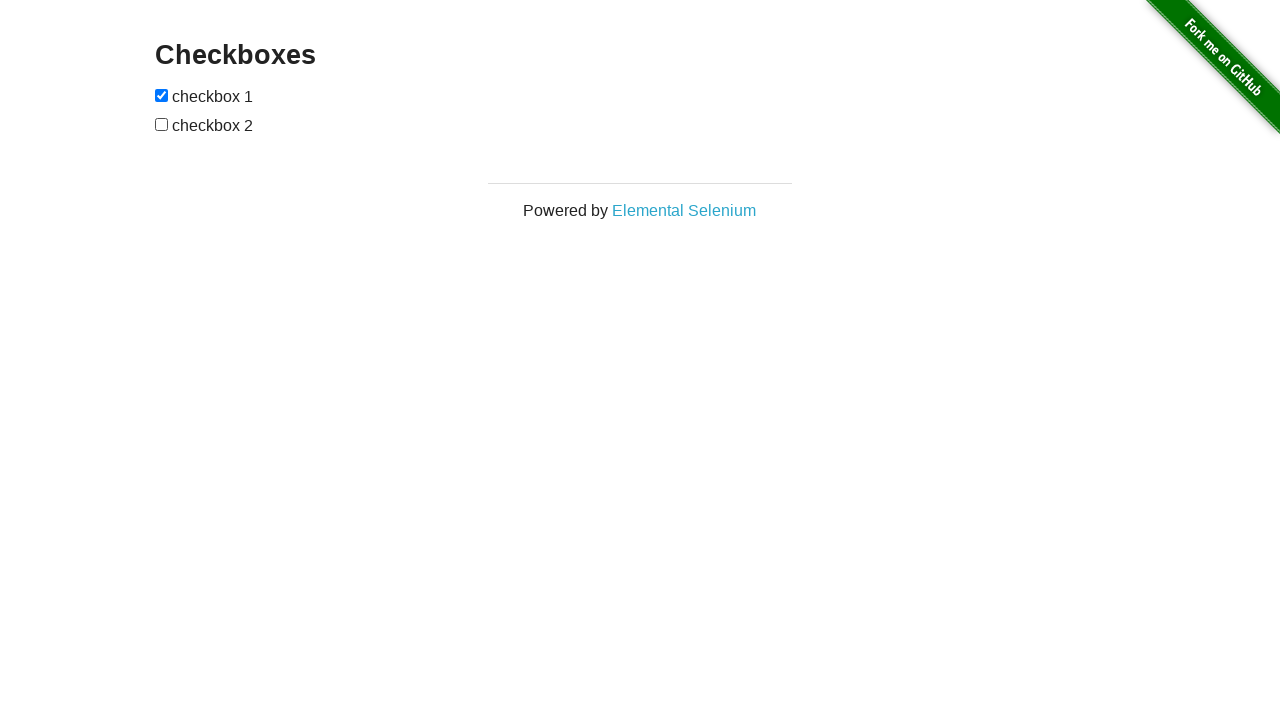

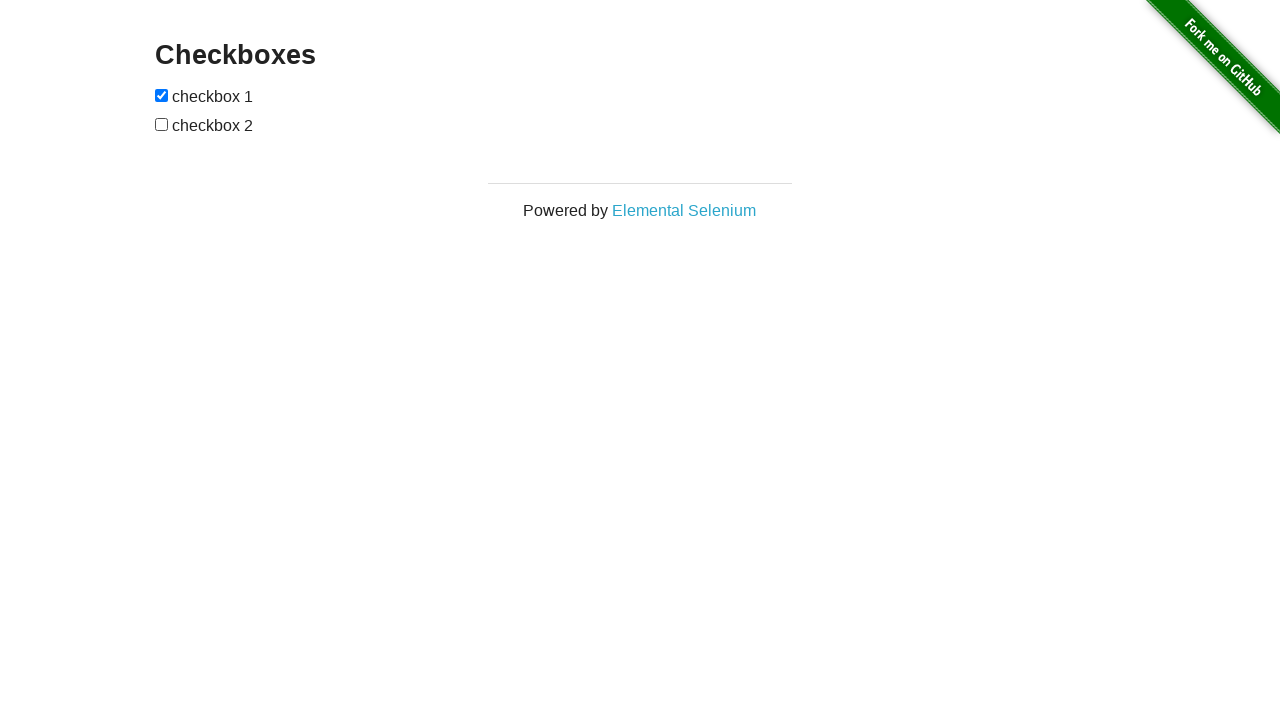